Tests navigation through Jenkins documentation by clicking through Documentation, Installing Jenkins, and Windows links

Starting URL: https://www.jenkins.io/

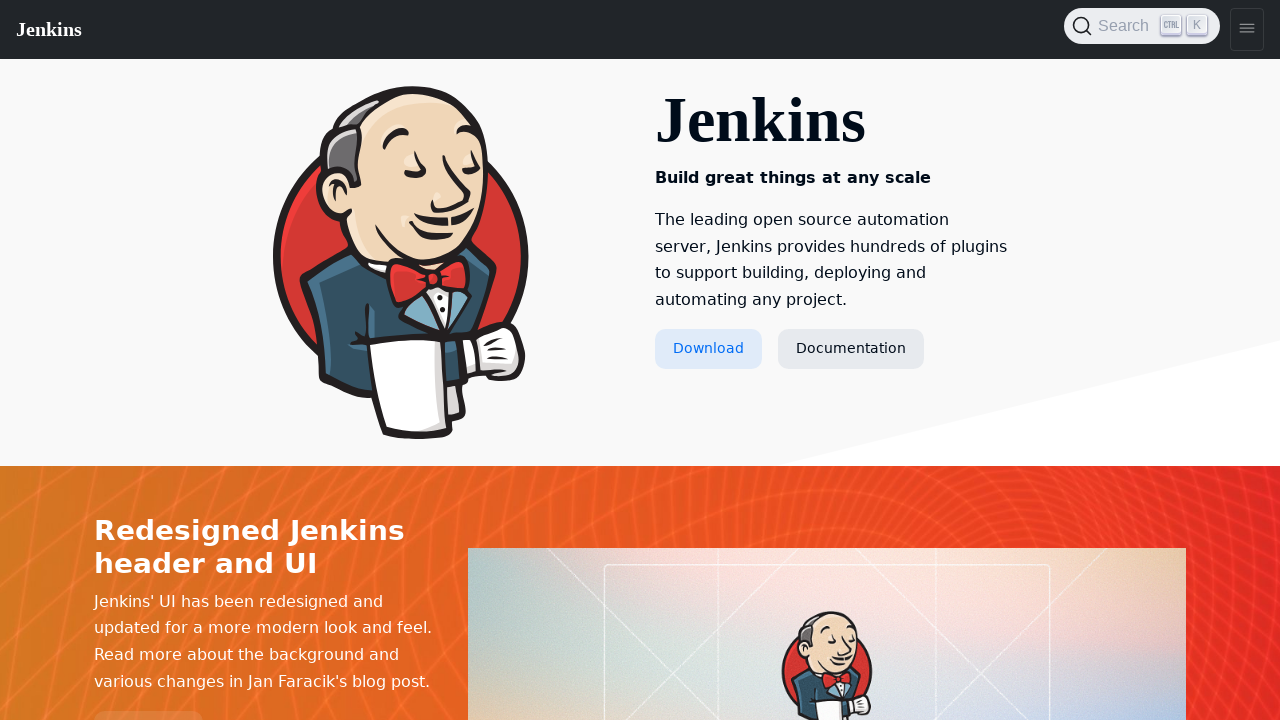

Clicked Documentation link at (851, 349) on text=Documentation
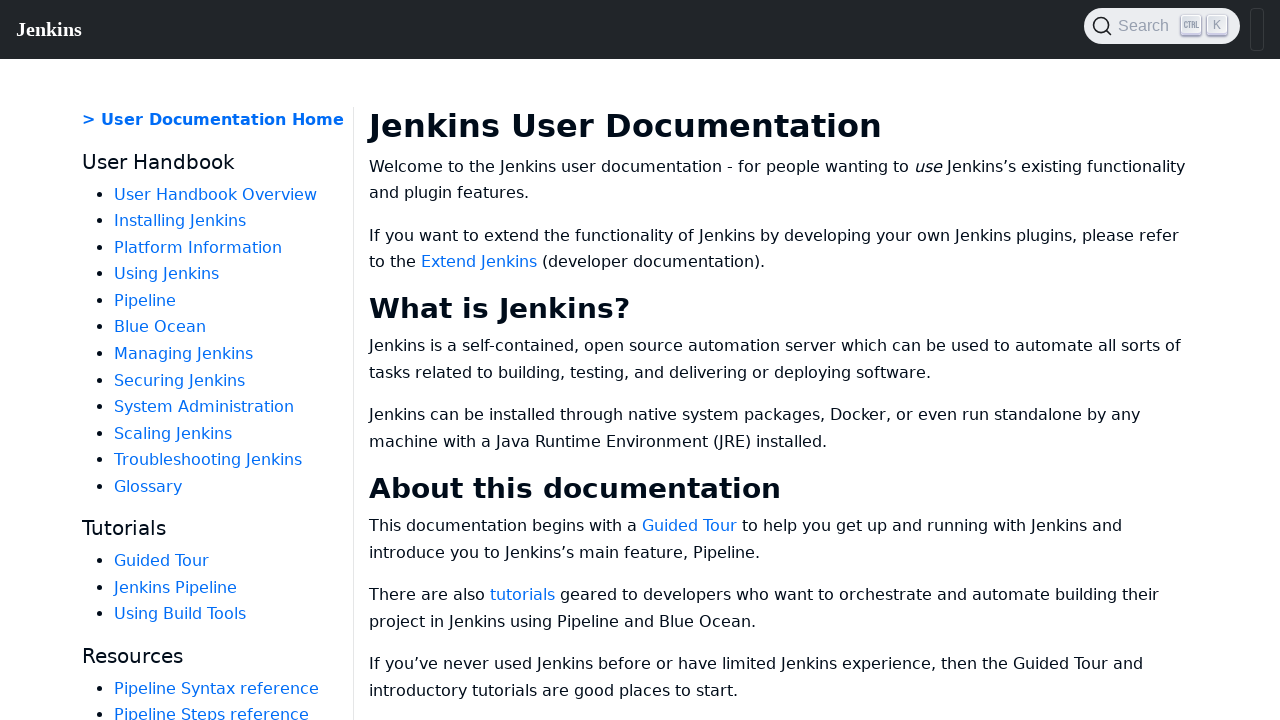

Clicked Installing Jenkins link at (180, 221) on text=Installing Jenkins
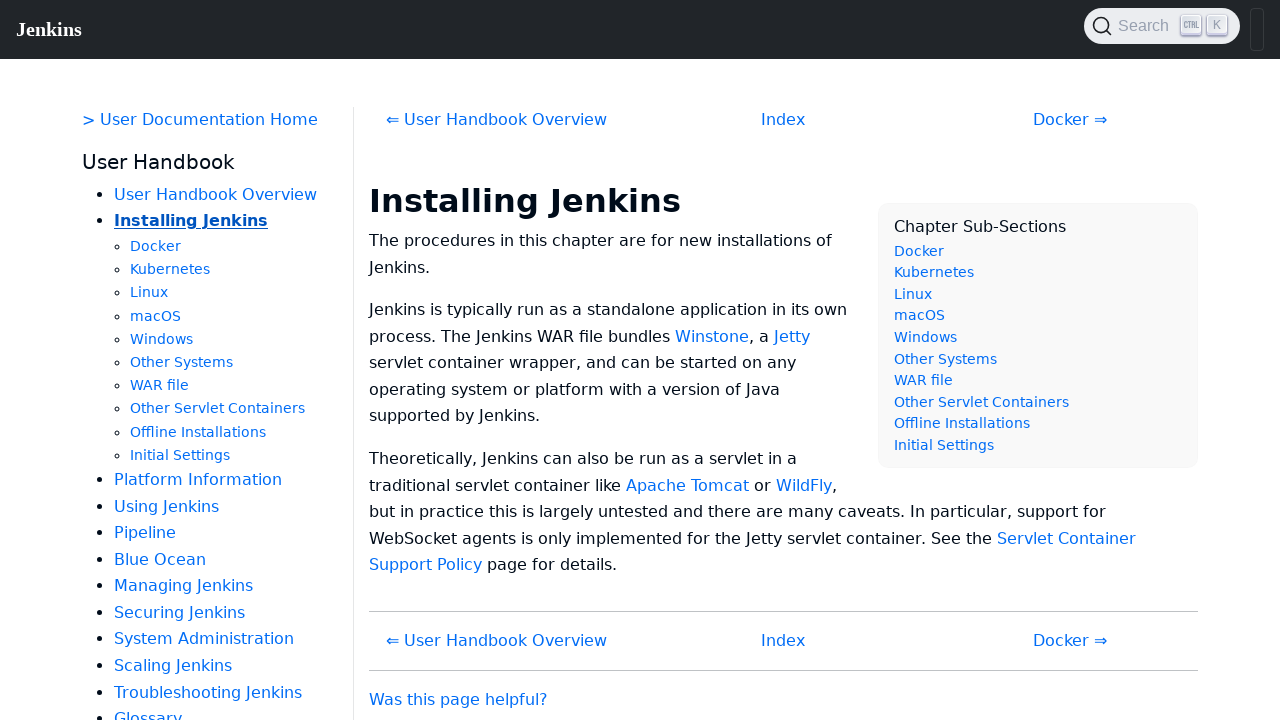

Clicked Windows link at (162, 339) on text=Windows
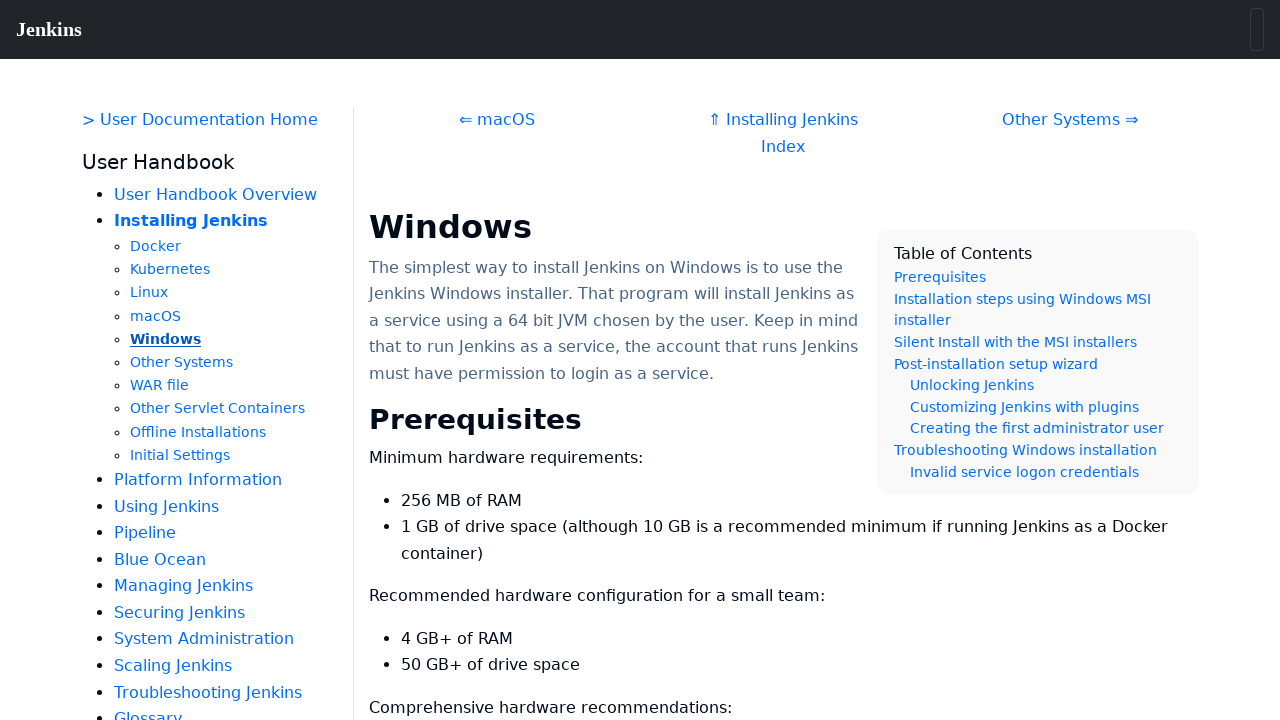

Content loaded - Windows installation page displayed
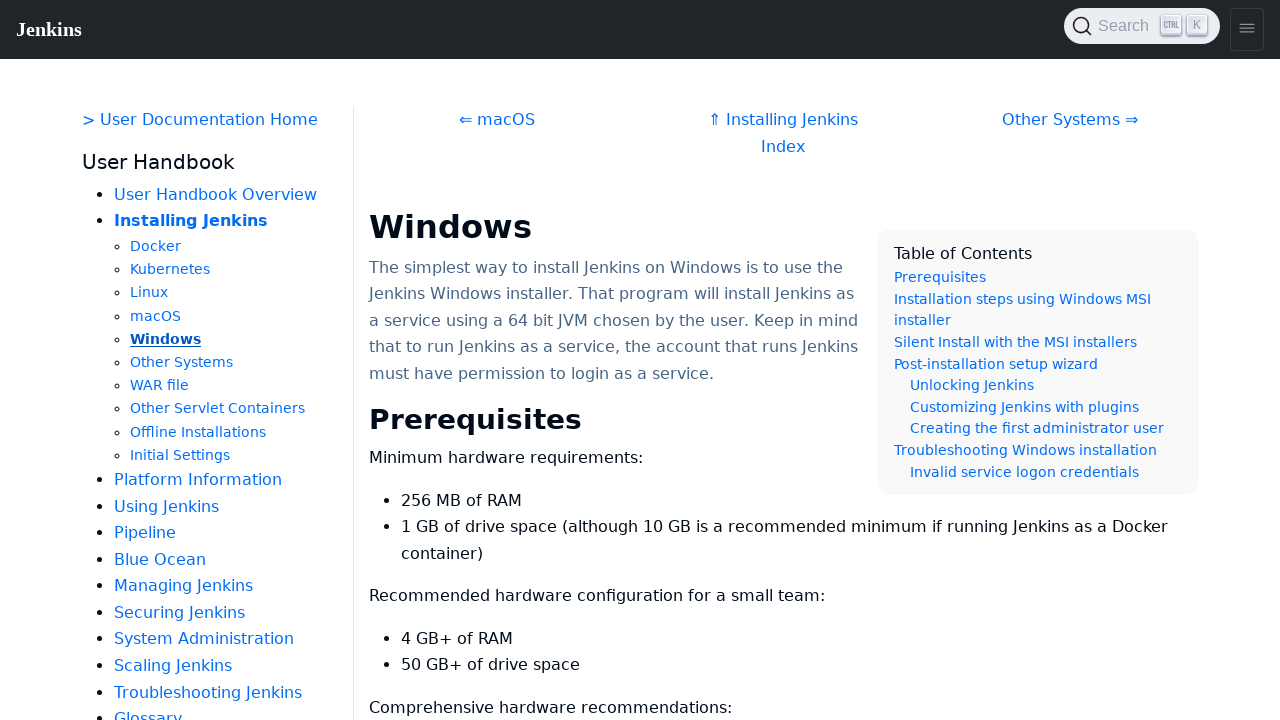

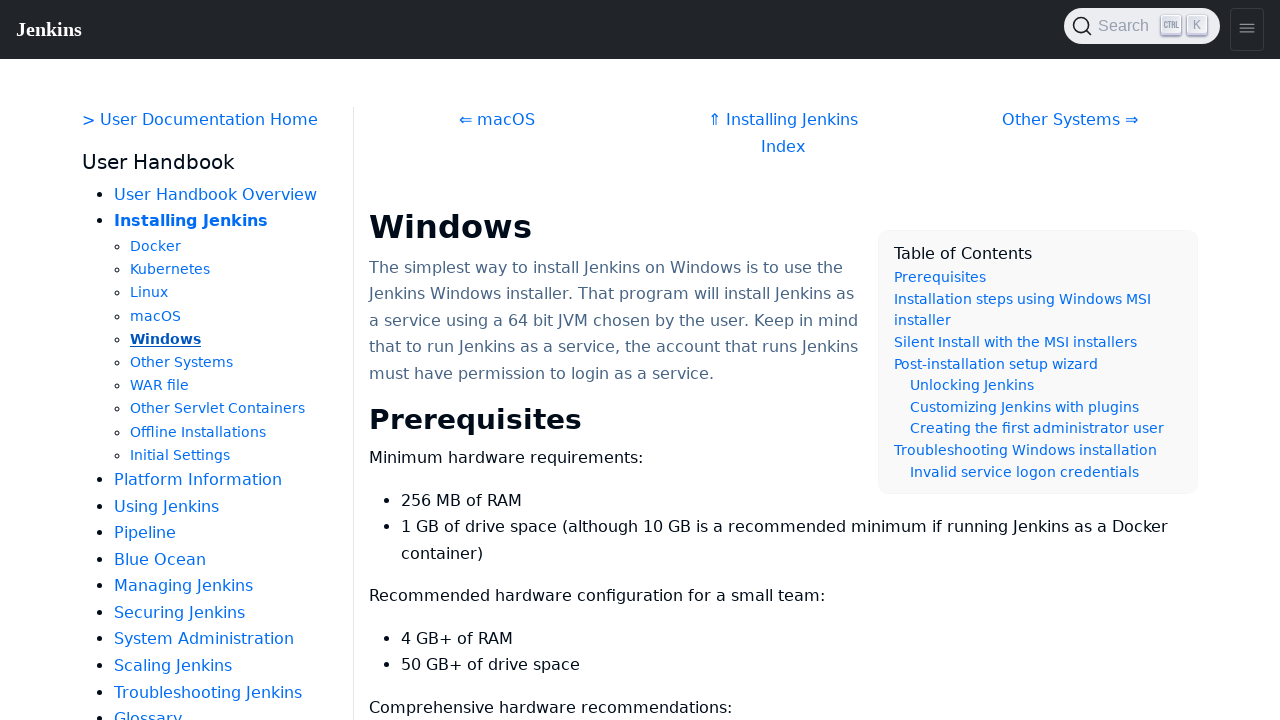